Tests JavaScript alert functionality by clicking the first alert button, verifying the alert text, and accepting it

Starting URL: https://the-internet.herokuapp.com/javascript_alerts

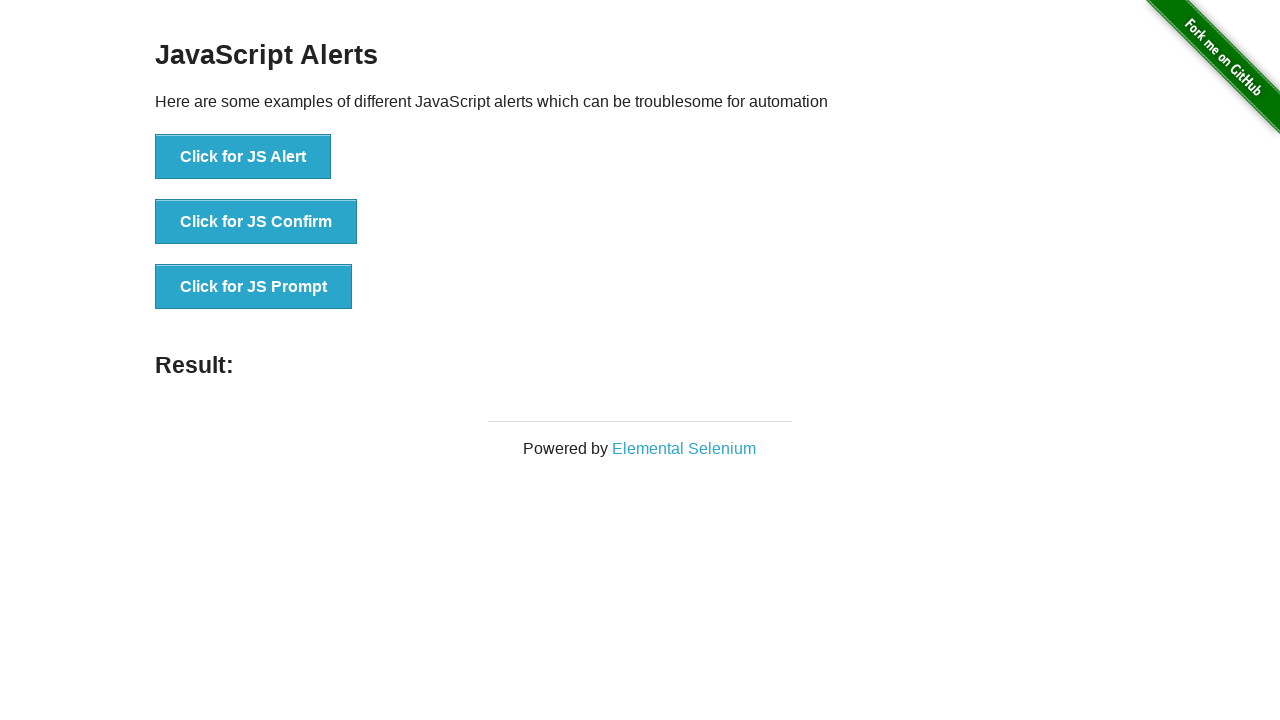

Clicked the first alert button at (243, 157) on xpath=/html/body/div[2]/div/div/ul/li[1]/button
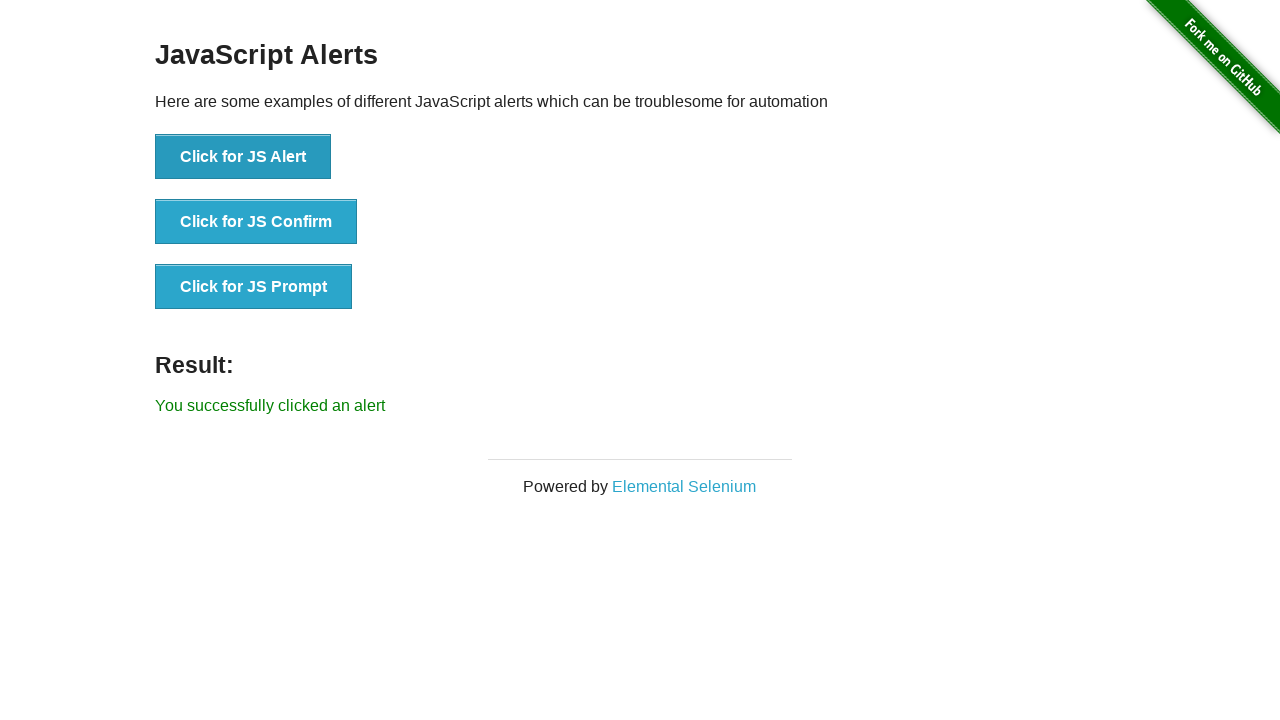

Set up dialog handler to accept alert with text 'I am a JS Alert'
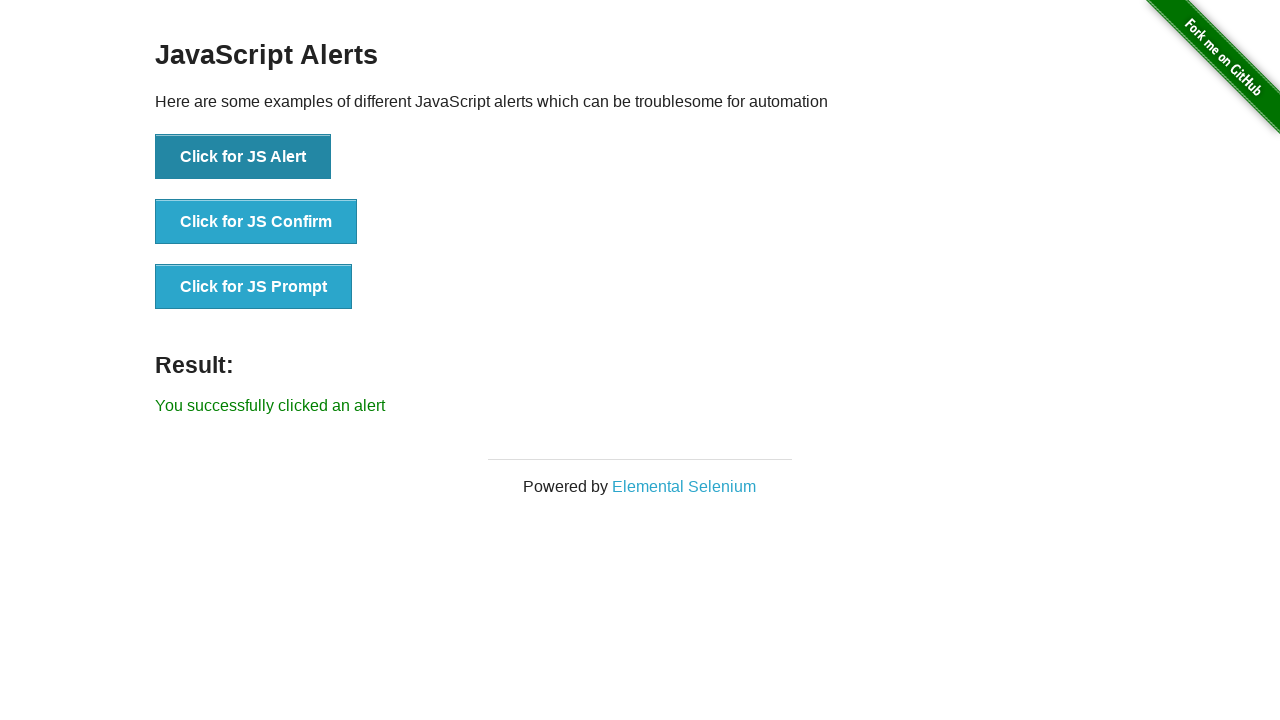

Clicked the first alert button to trigger the JavaScript alert at (243, 157) on xpath=/html/body/div[2]/div/div/ul/li[1]/button
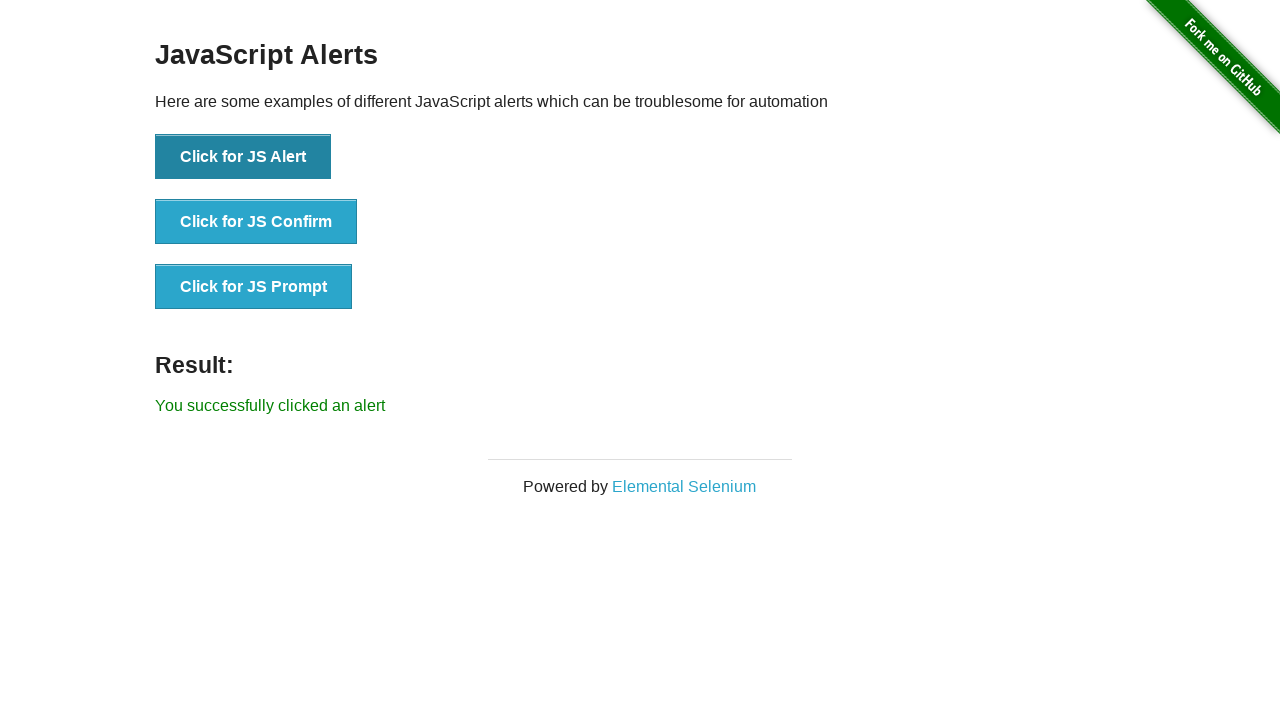

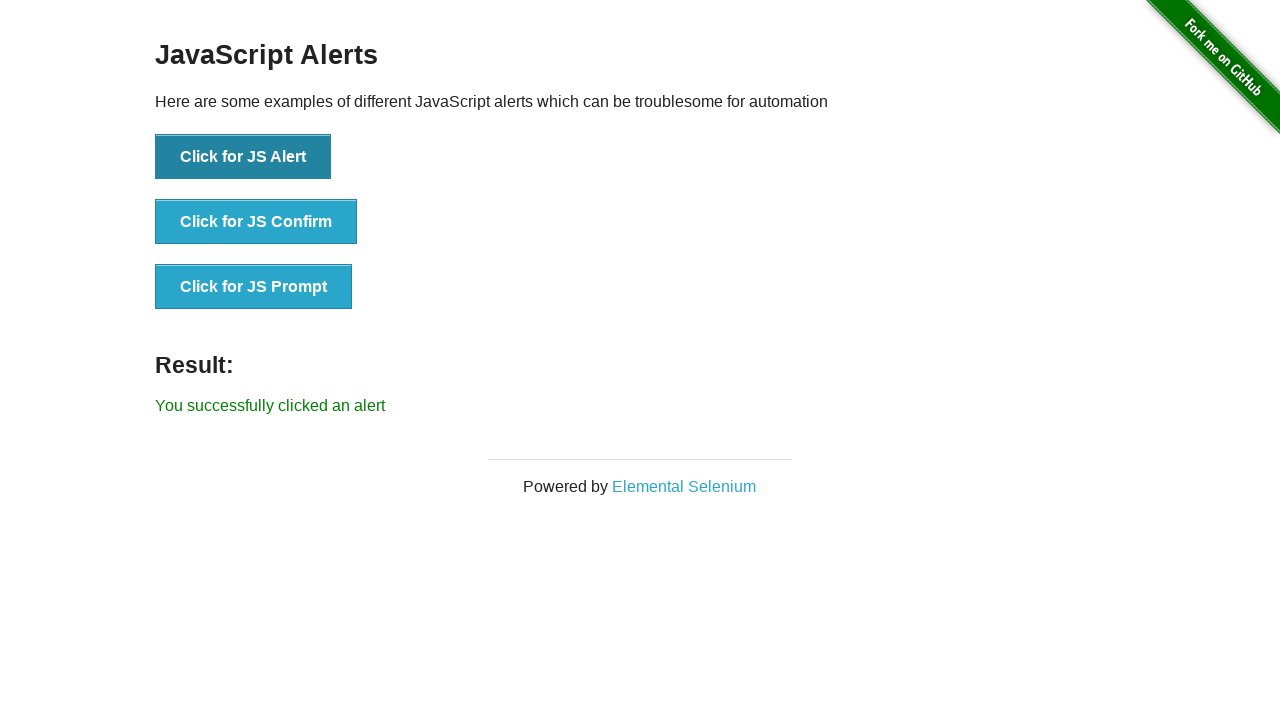